Tests navigation between About and Home pages by clicking navigation links

Starting URL: https://contacts-app.tobbymarshall815.vercel.app/home

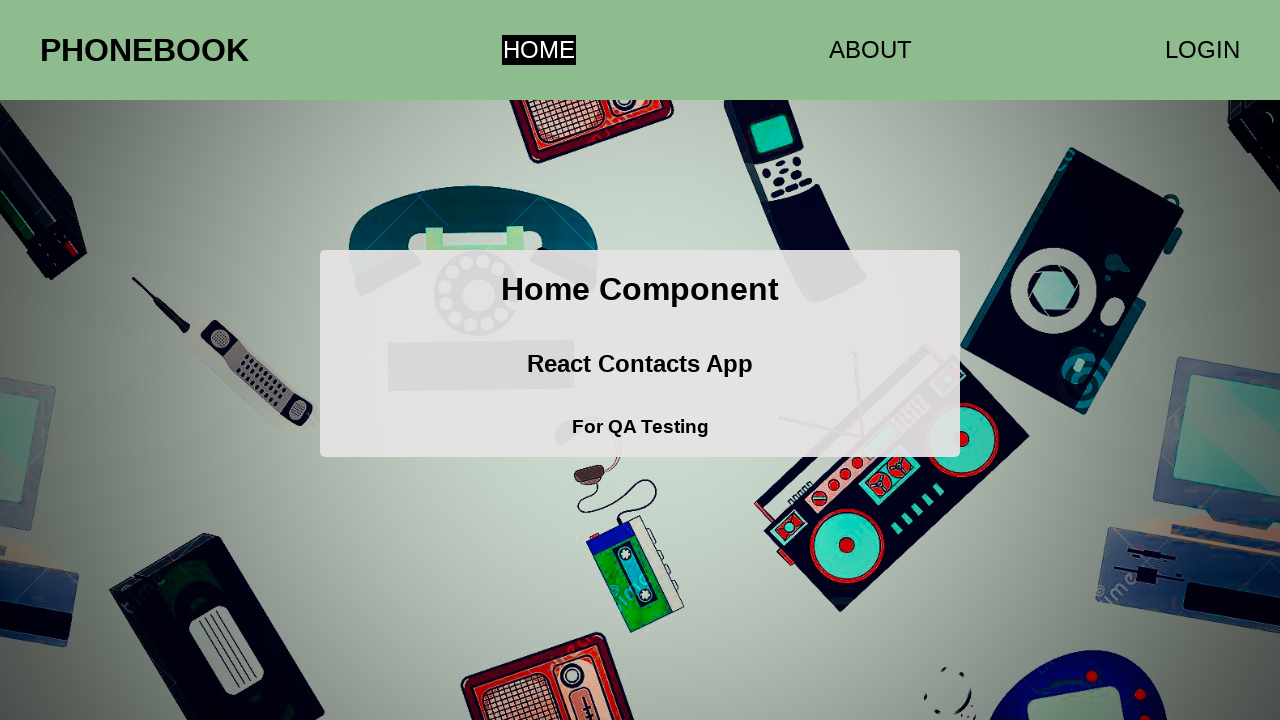

Found all navigation links on the page
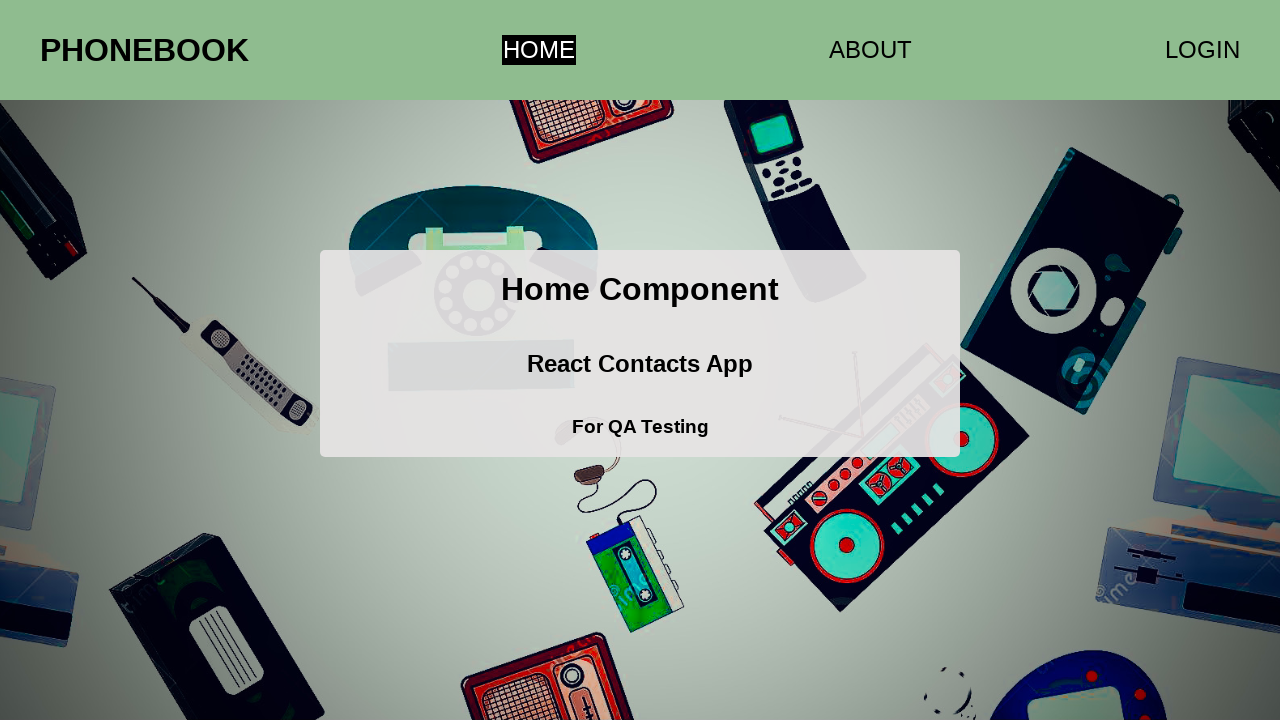

Clicked on About navigation link
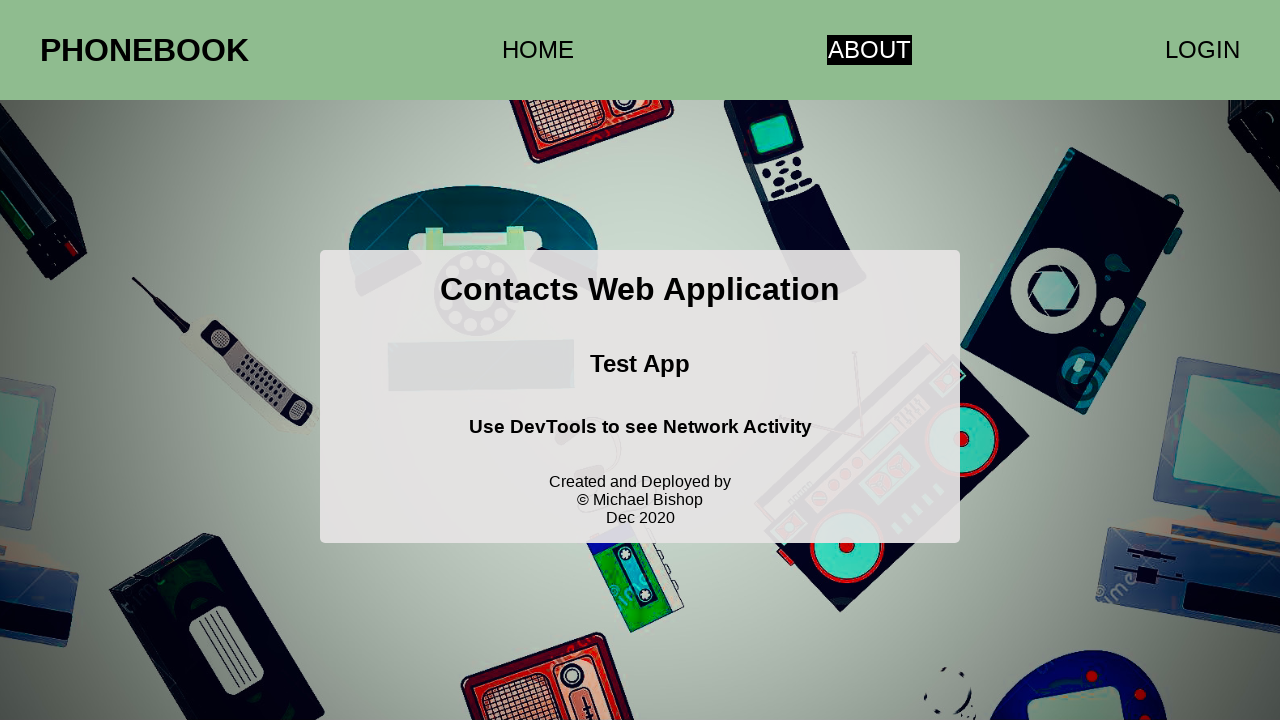

Waited for page navigation to About page
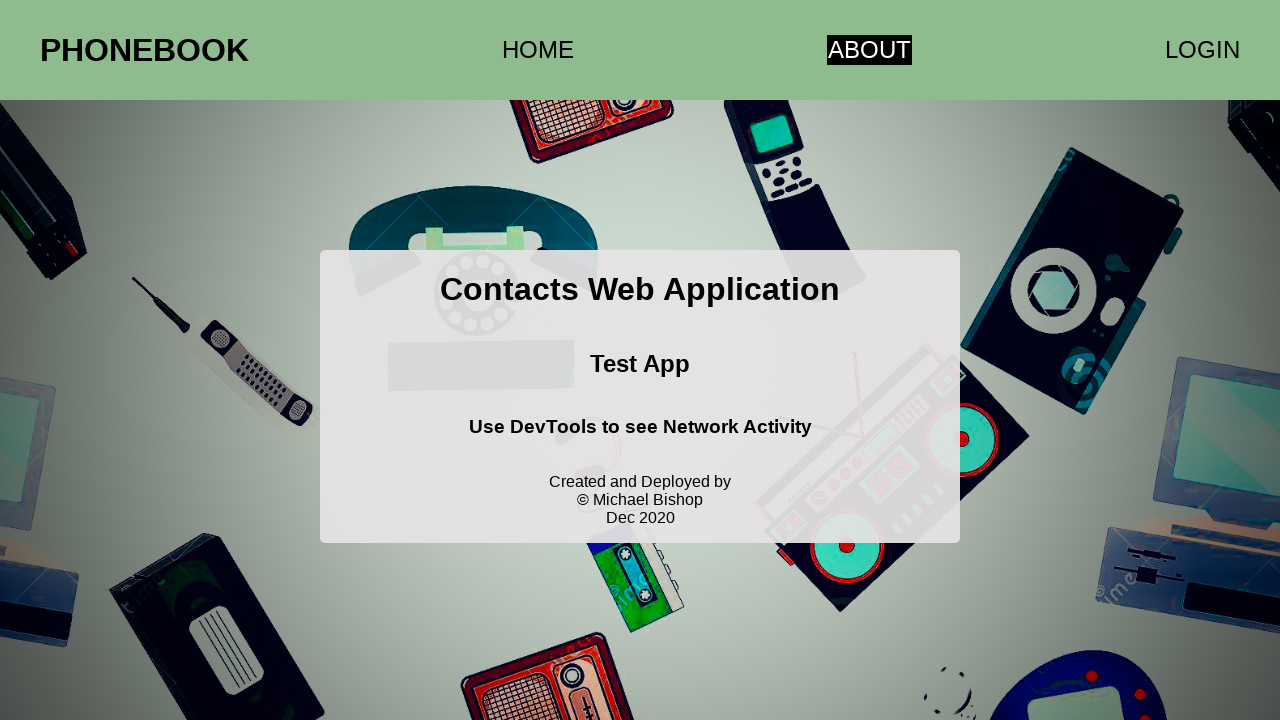

Re-queried all navigation links on the page
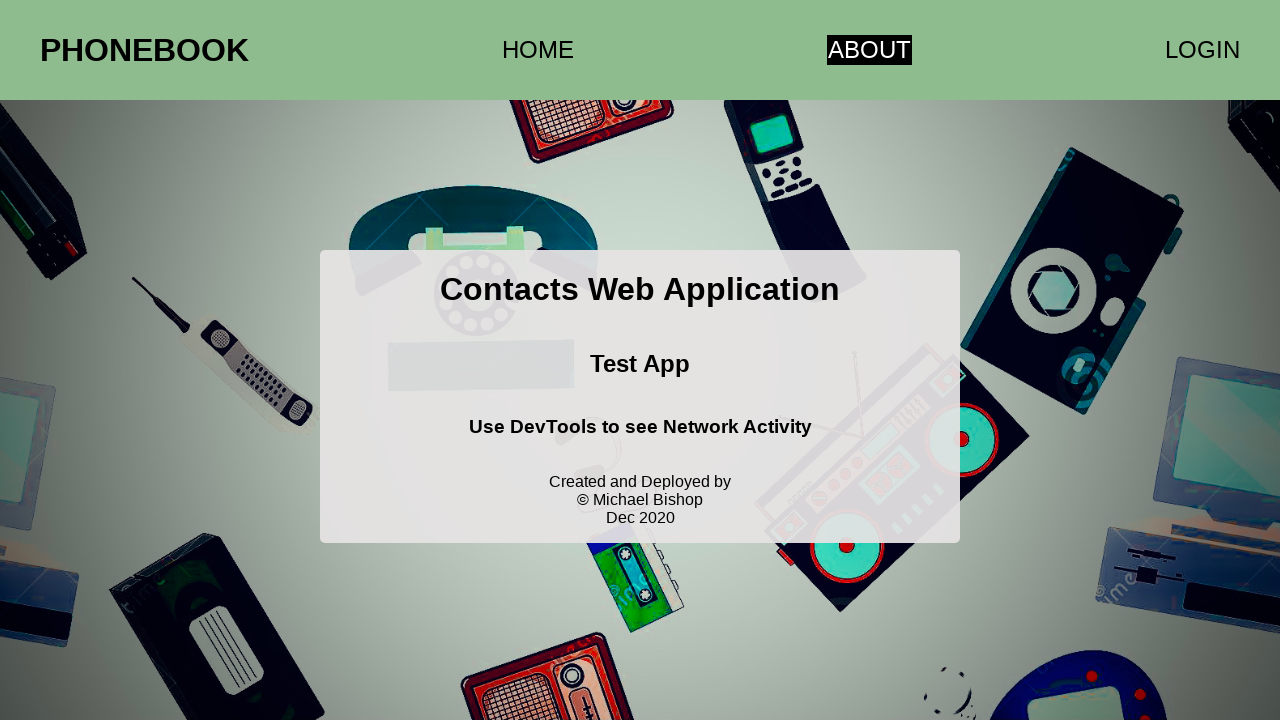

Clicked on Home navigation link
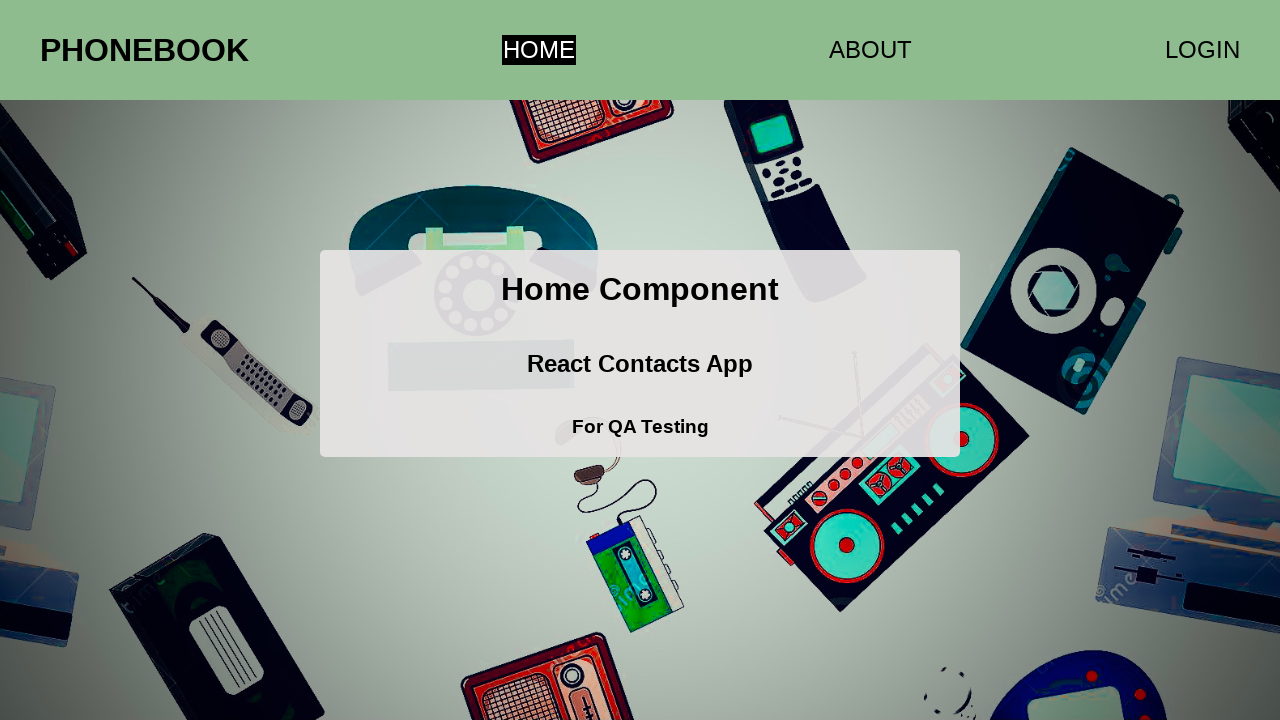

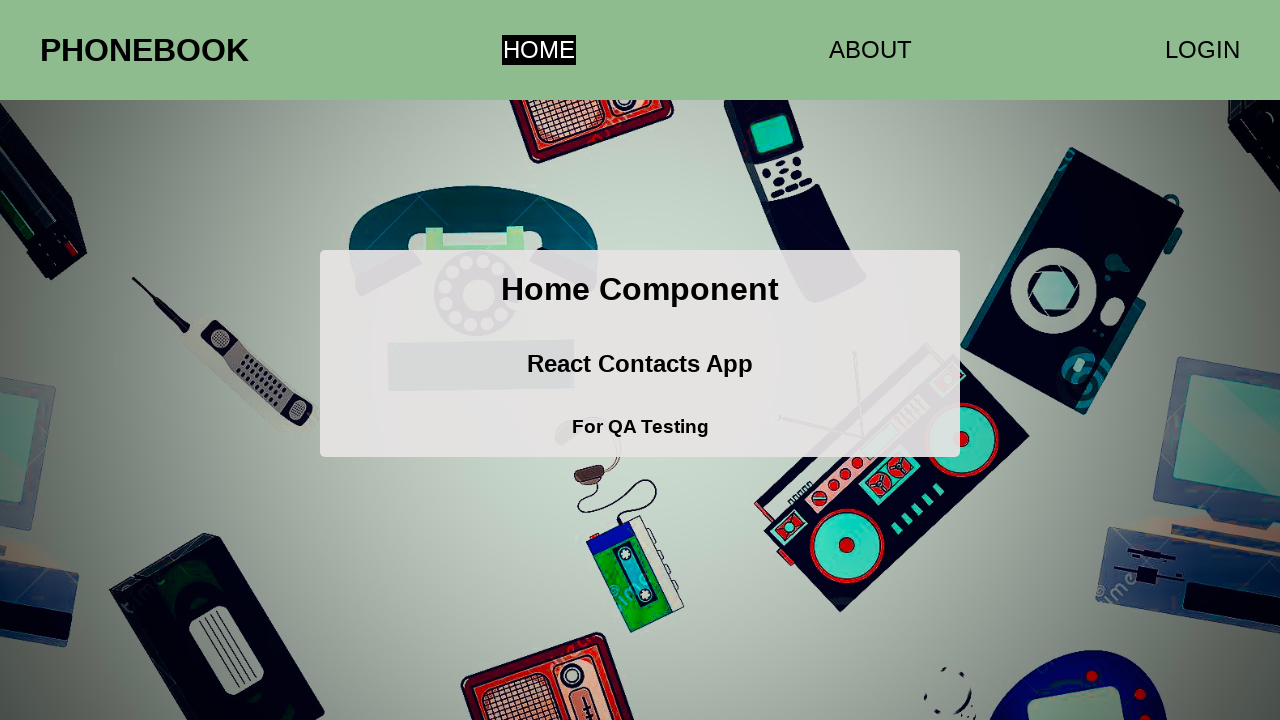